Tests interaction with multiple frames and iframes by filling text inputs in different frames and clicking a checkbox in an iframe

Starting URL: https://ui.vision/demo/webtest/frames

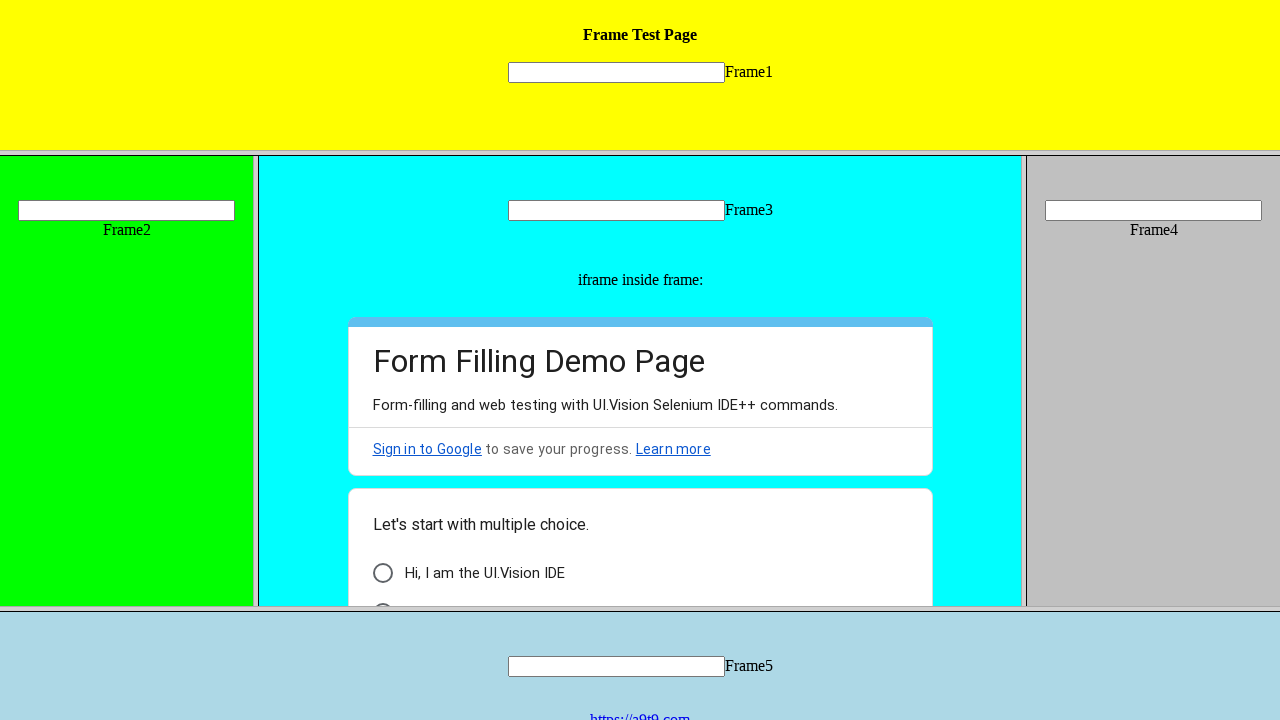

Filled text input in first frame with 'Shashank' on frame[src='frame_1.html'] >> internal:control=enter-frame >> input[name='mytext1
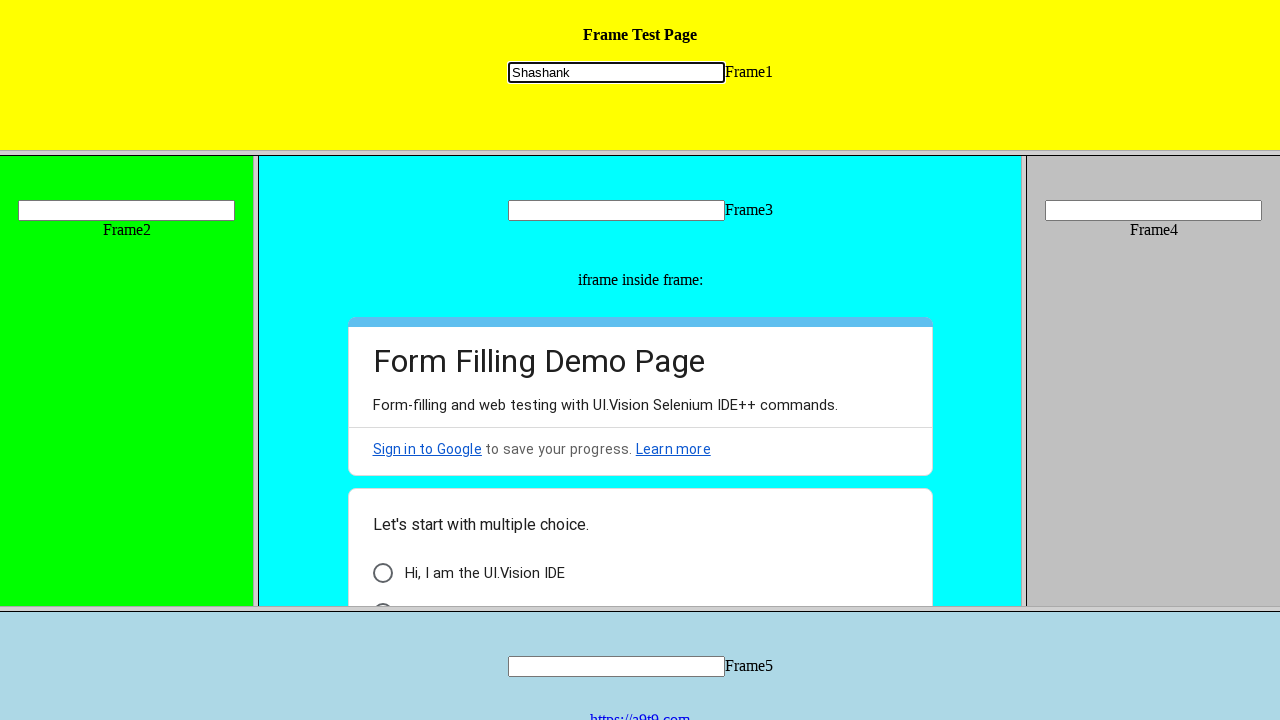

Filled text input in second frame with 'Shashank' on frame[src='frame_2.html'] >> internal:control=enter-frame >> input[name='mytext2
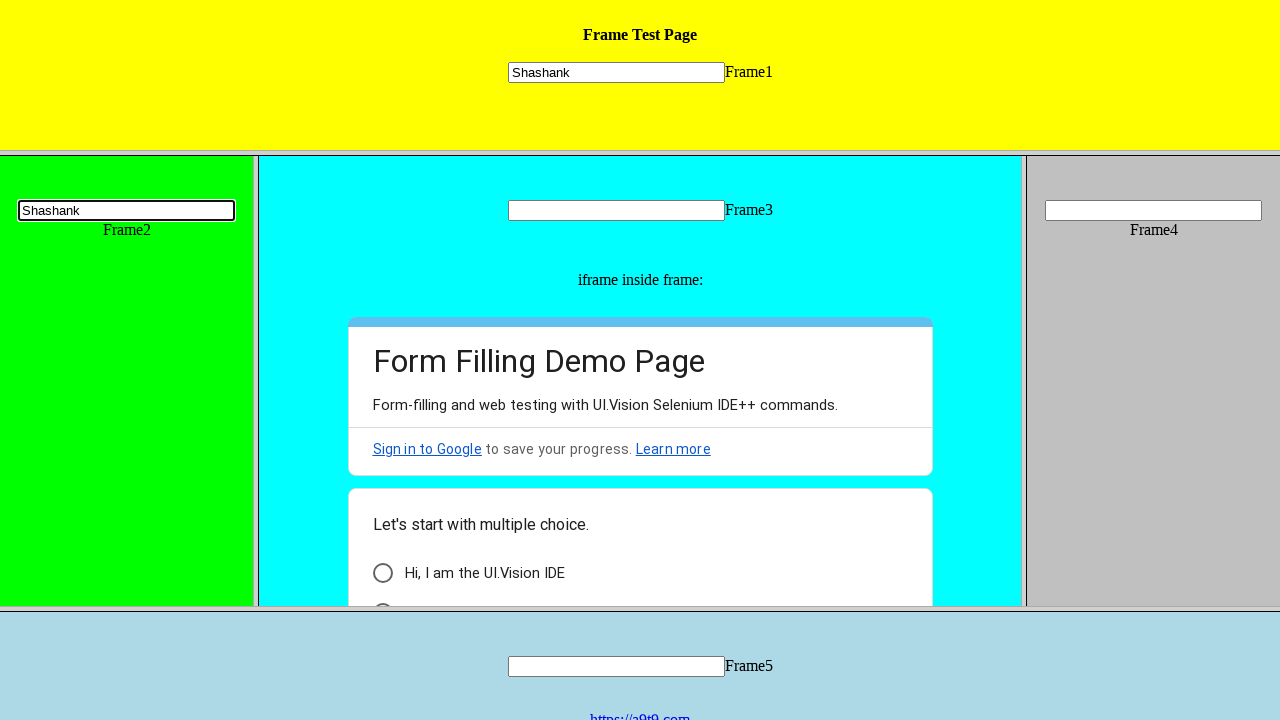

Filled text input in third frame with 'Shashank' on frame[src='frame_3.html'] >> internal:control=enter-frame >> input[name='mytext3
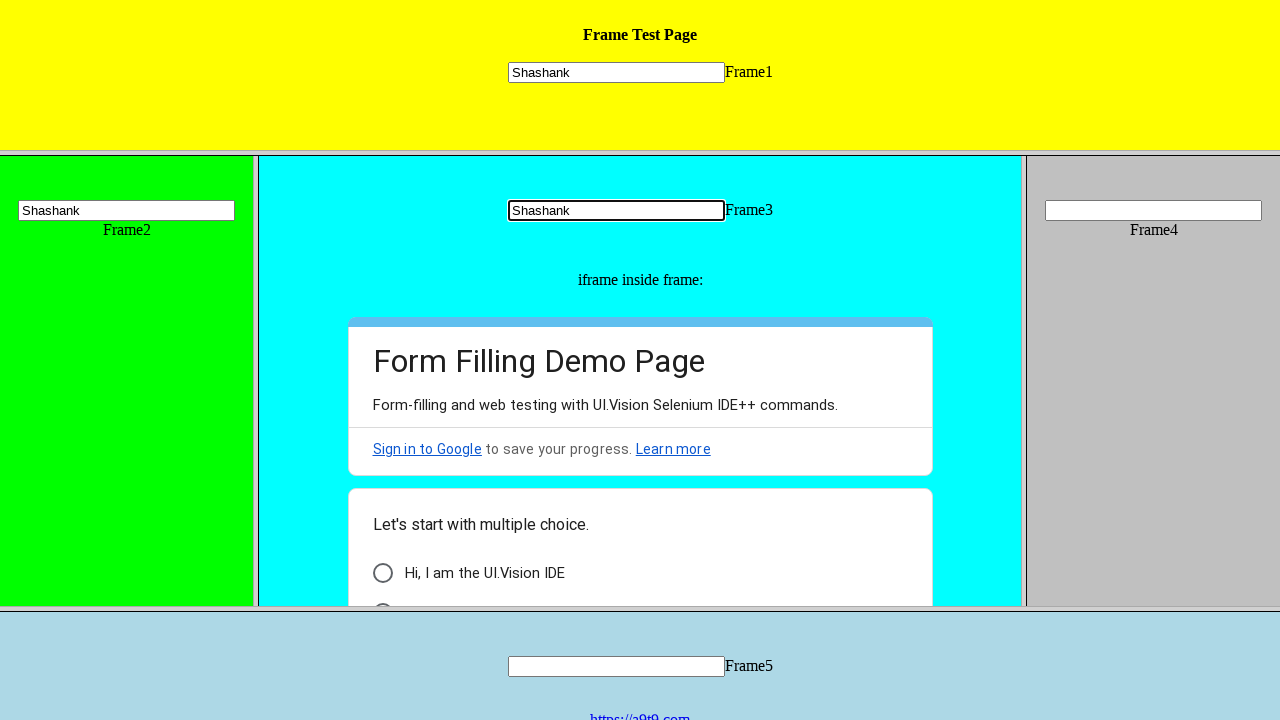

Clicked checkbox in iframe nested within third frame at (382, 573) on frame[src='frame_3.html'] >> internal:control=enter-frame >> iframe >> internal:
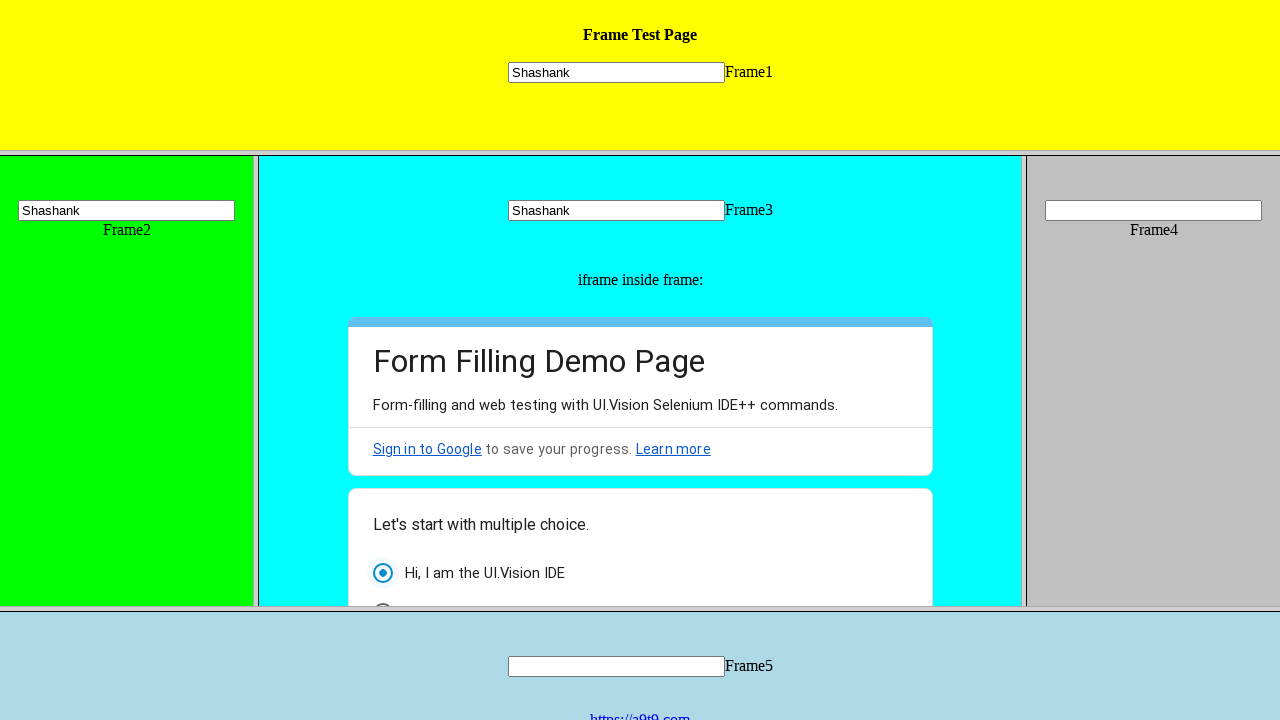

Filled text input in fourth frame with 'Shashank' on frame[src='frame_4.html'] >> internal:control=enter-frame >> input[name='mytext4
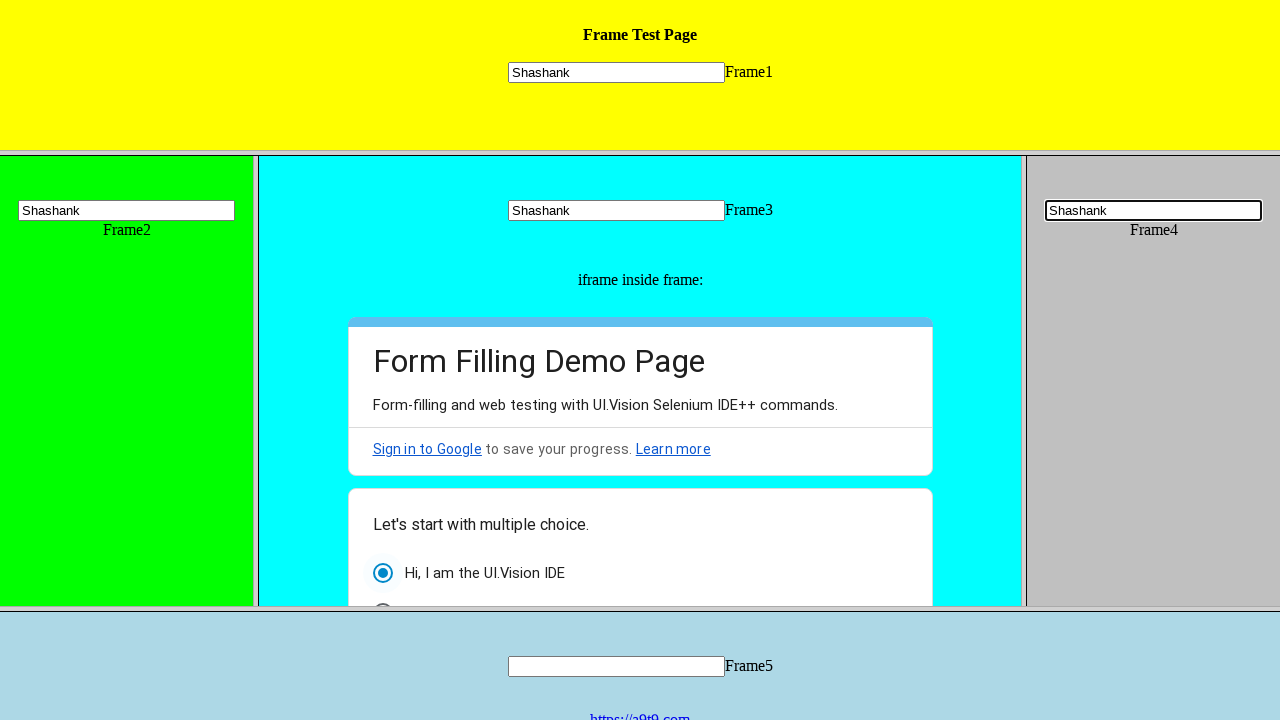

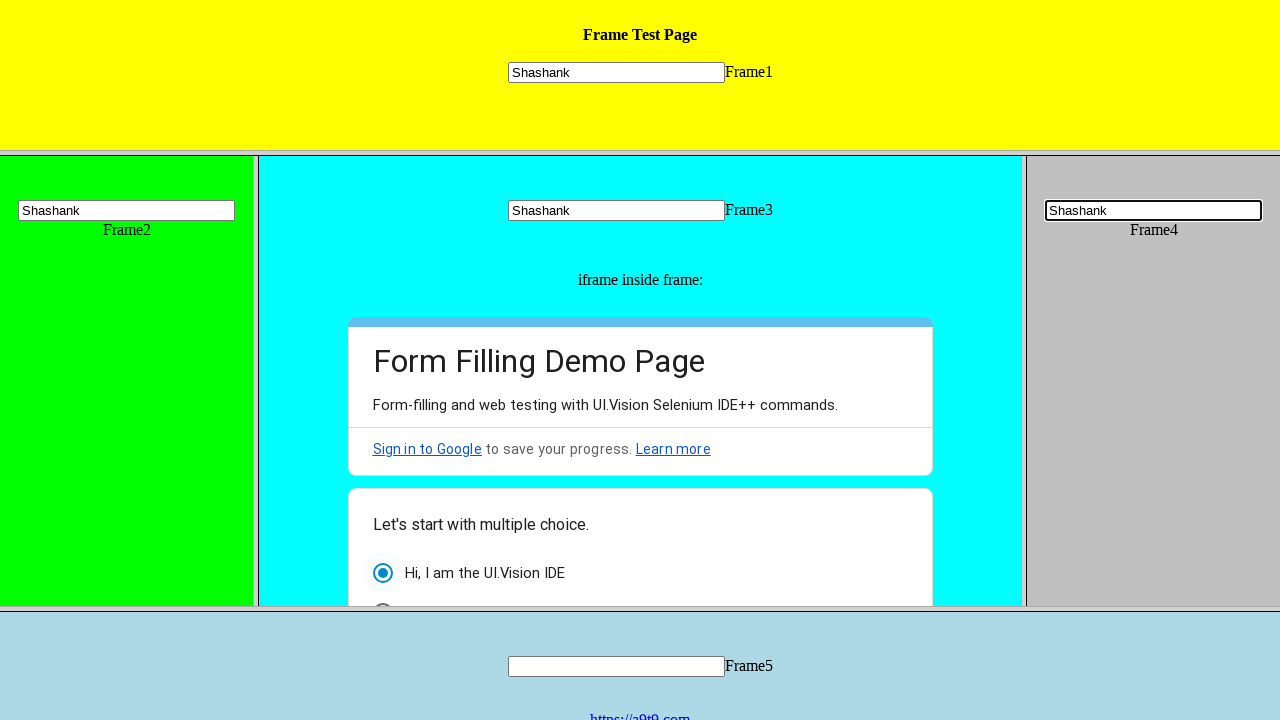